Tests popup/dialog handling by setting up a dialog handler to accept the confirm dialog and clicking the confirm button

Starting URL: https://rahulshettyacademy.com/AutomationPractice/

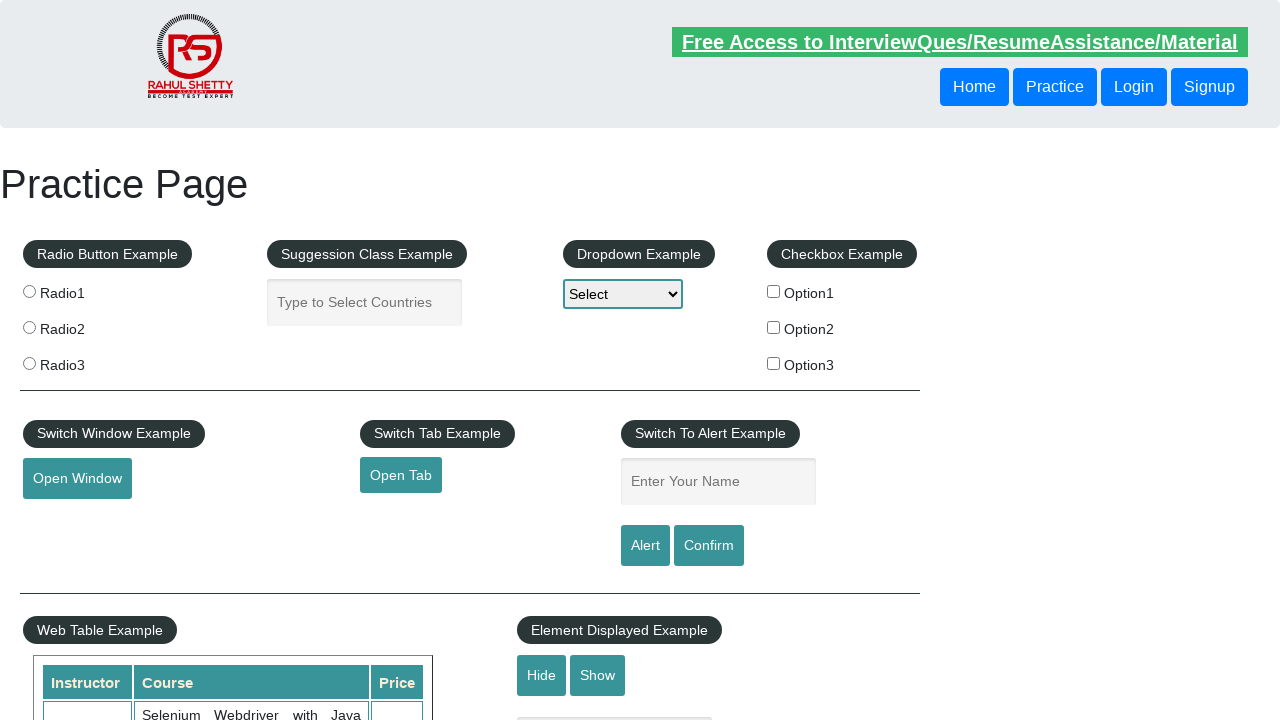

Set up dialog handler to accept confirmation dialogs
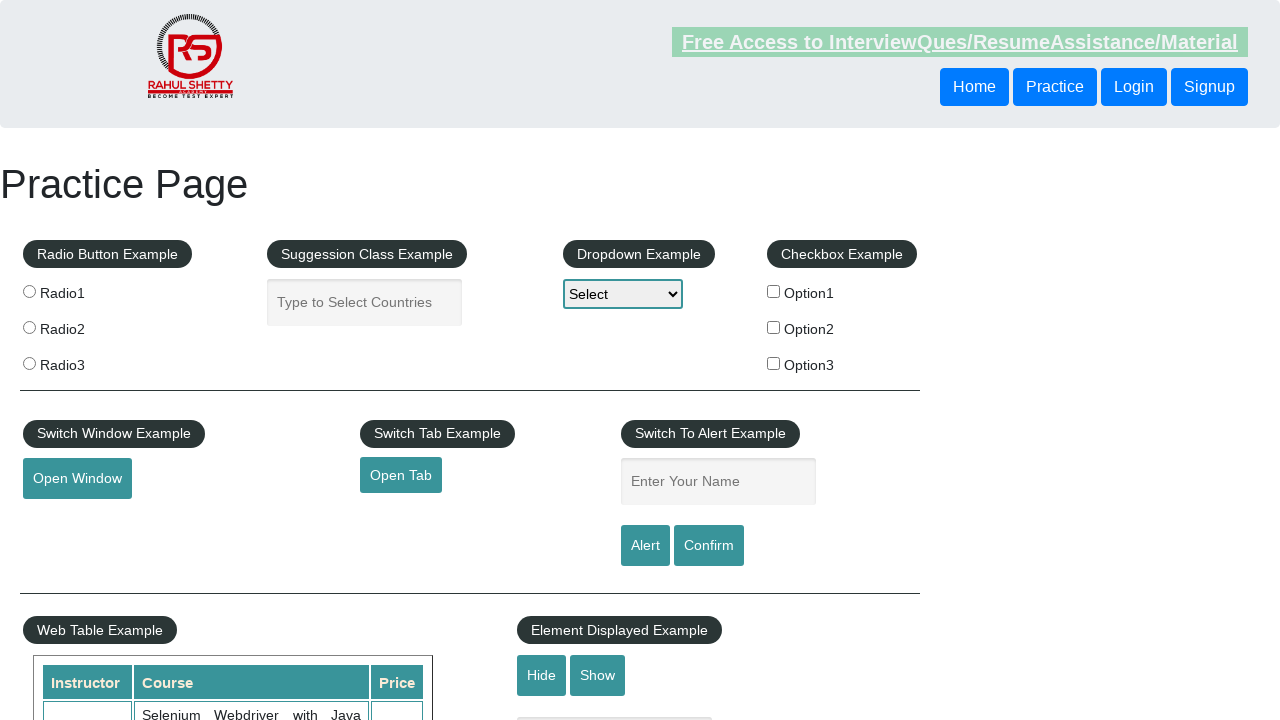

Clicked confirm button to trigger dialog at (709, 546) on #confirmbtn
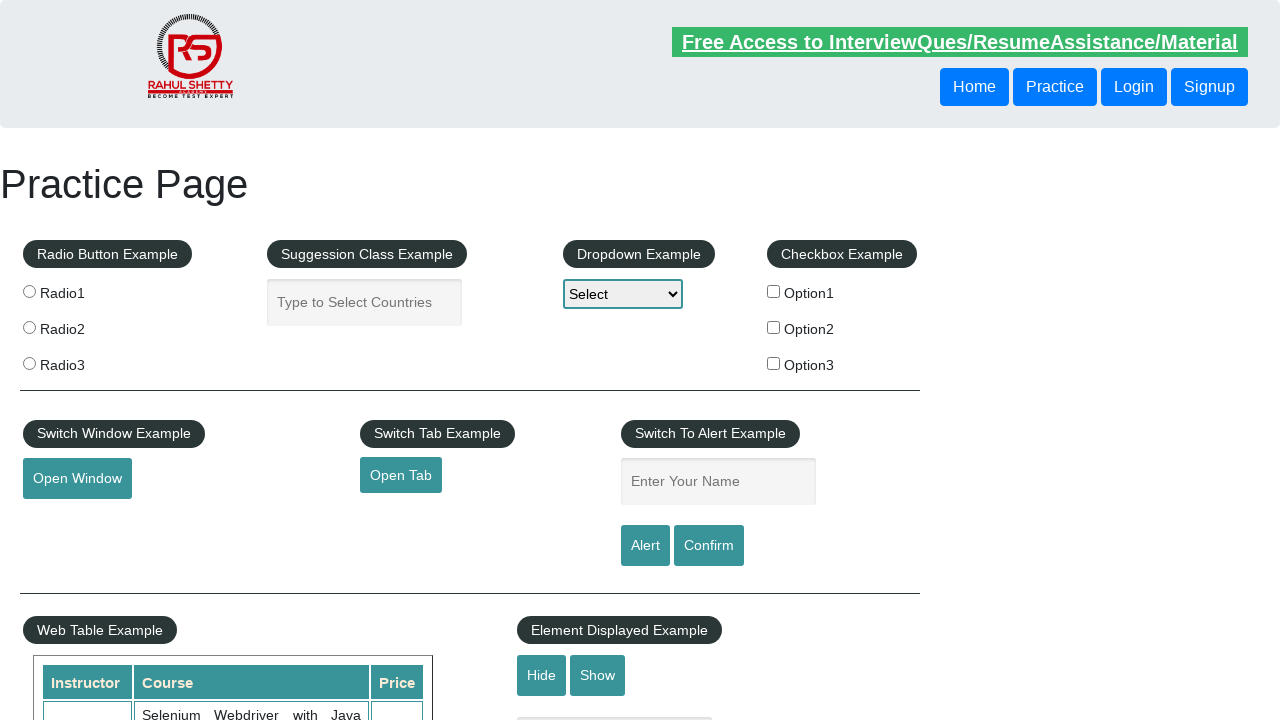

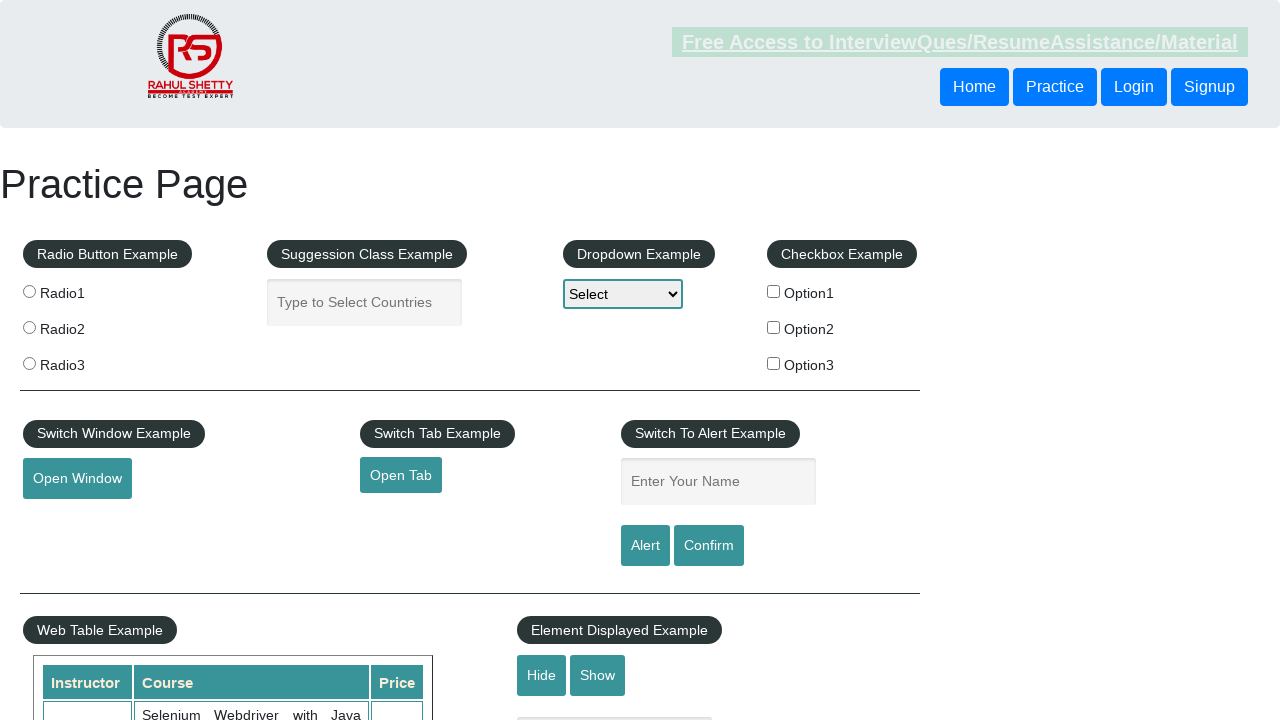